Tests JavaScript execution capabilities by filling a textarea with text using JavaScript, scrolling to a form element, and then scrolling back up the page.

Starting URL: https://omayo.blogspot.com/

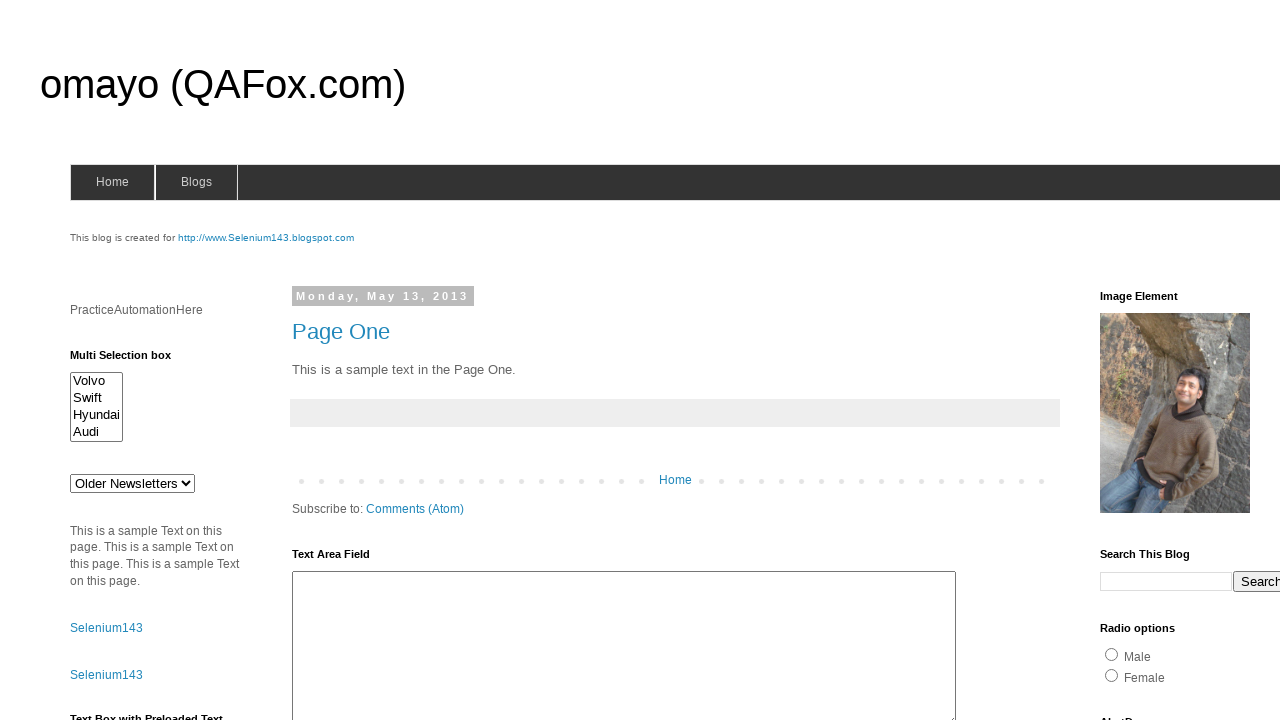

Filled textarea with 'i am asit baran.' using JavaScript
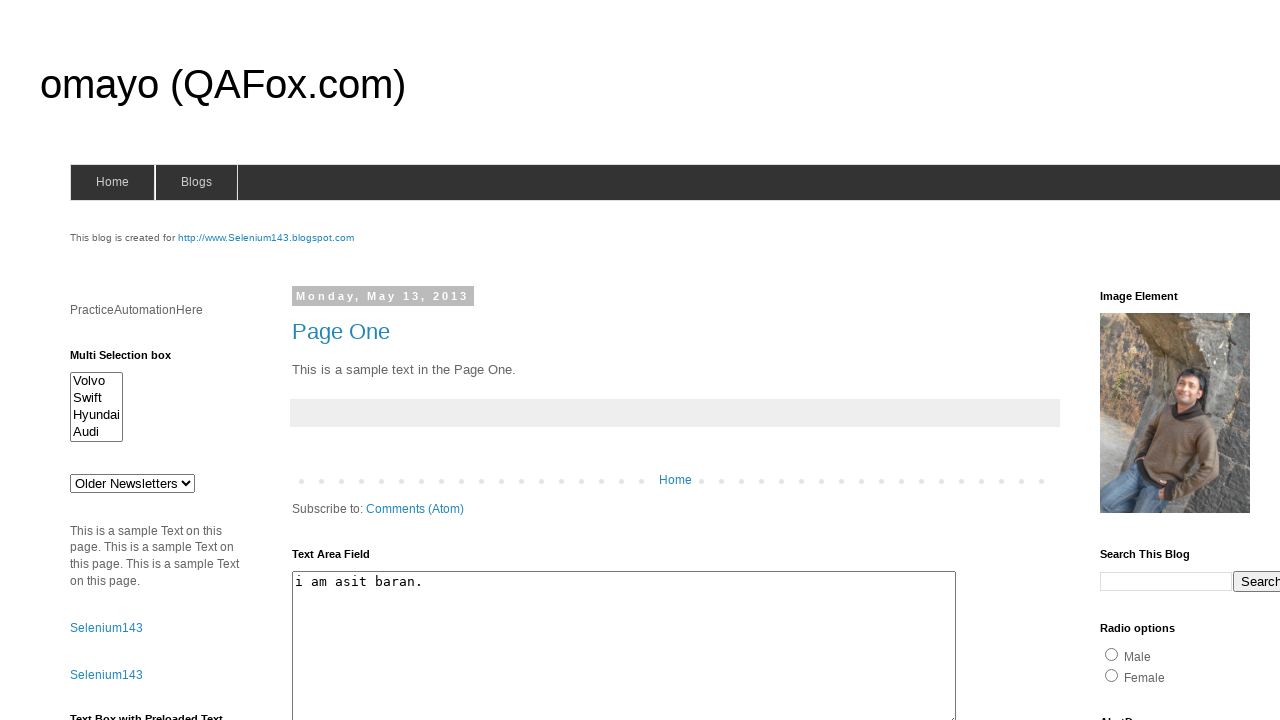

Scrolled to form element 'form1'
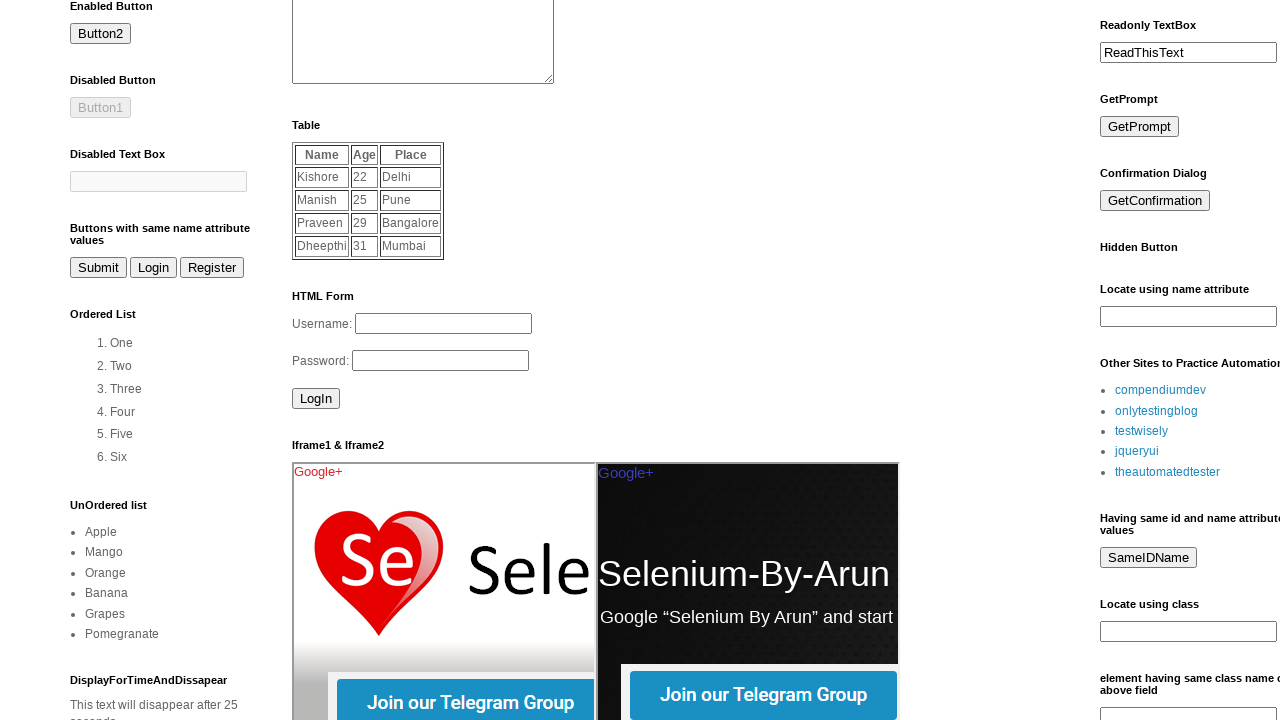

Waited 2 seconds
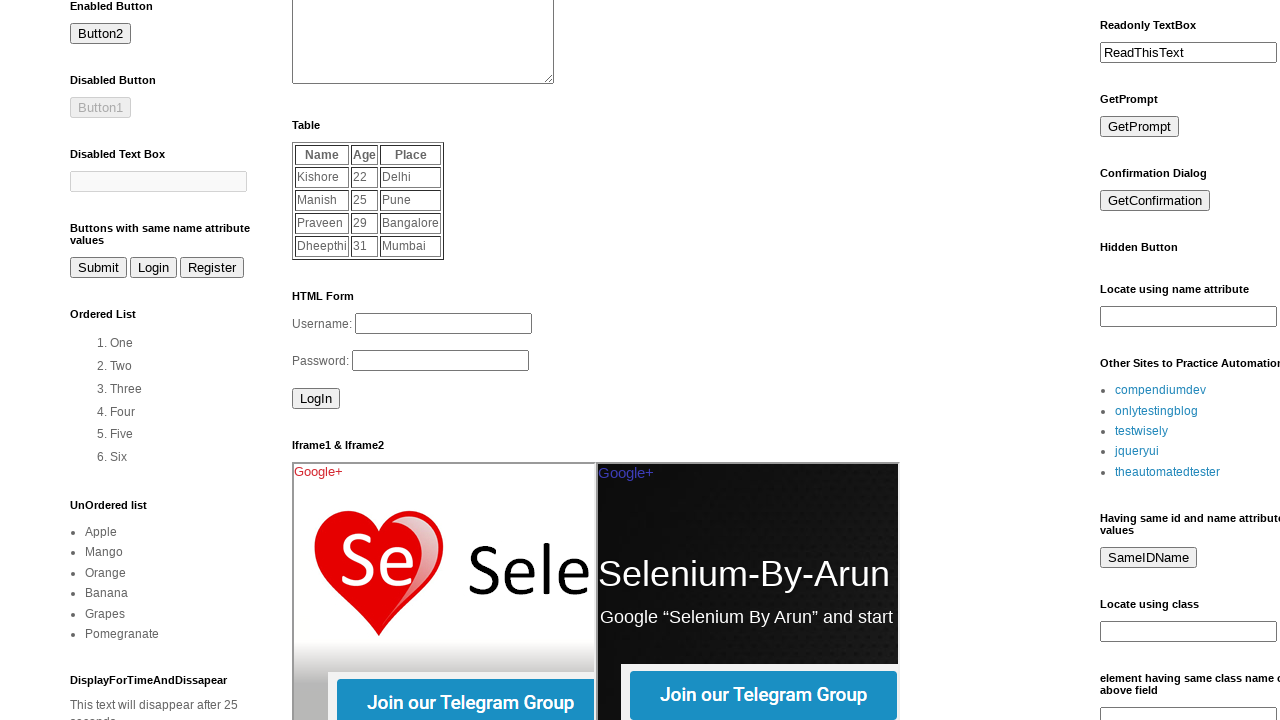

Scrolled back up the page by 1000 pixels
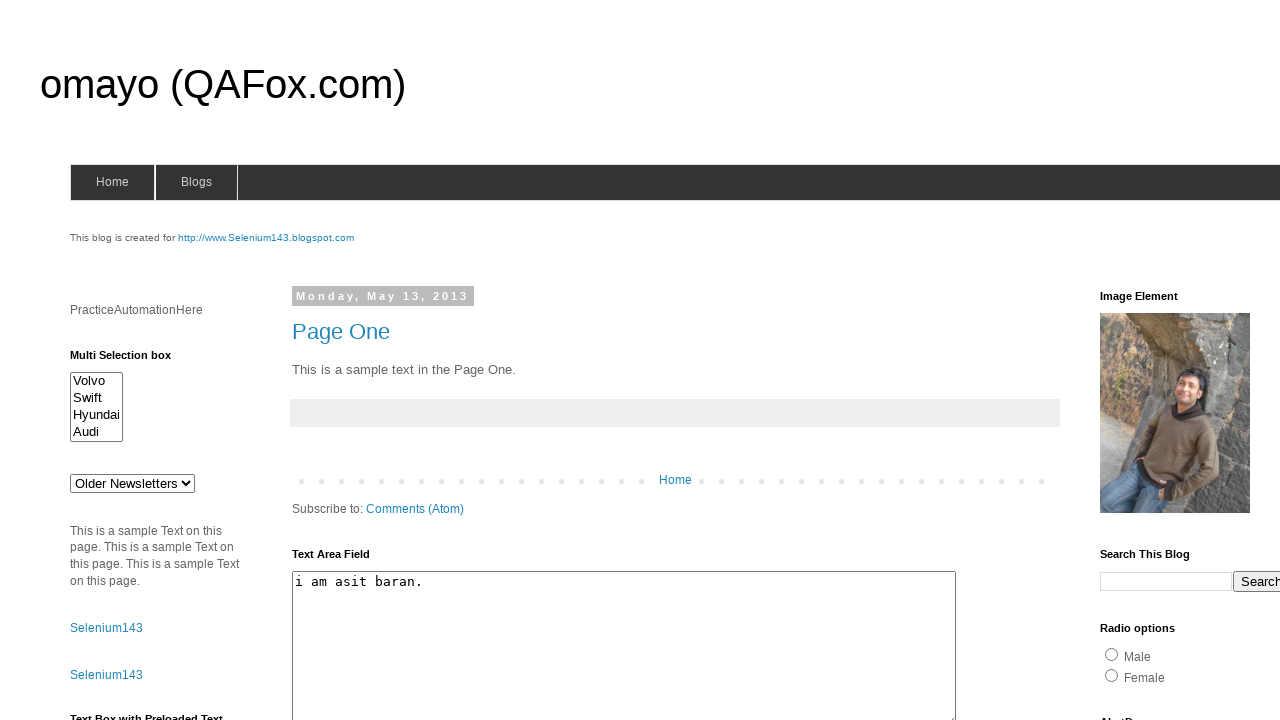

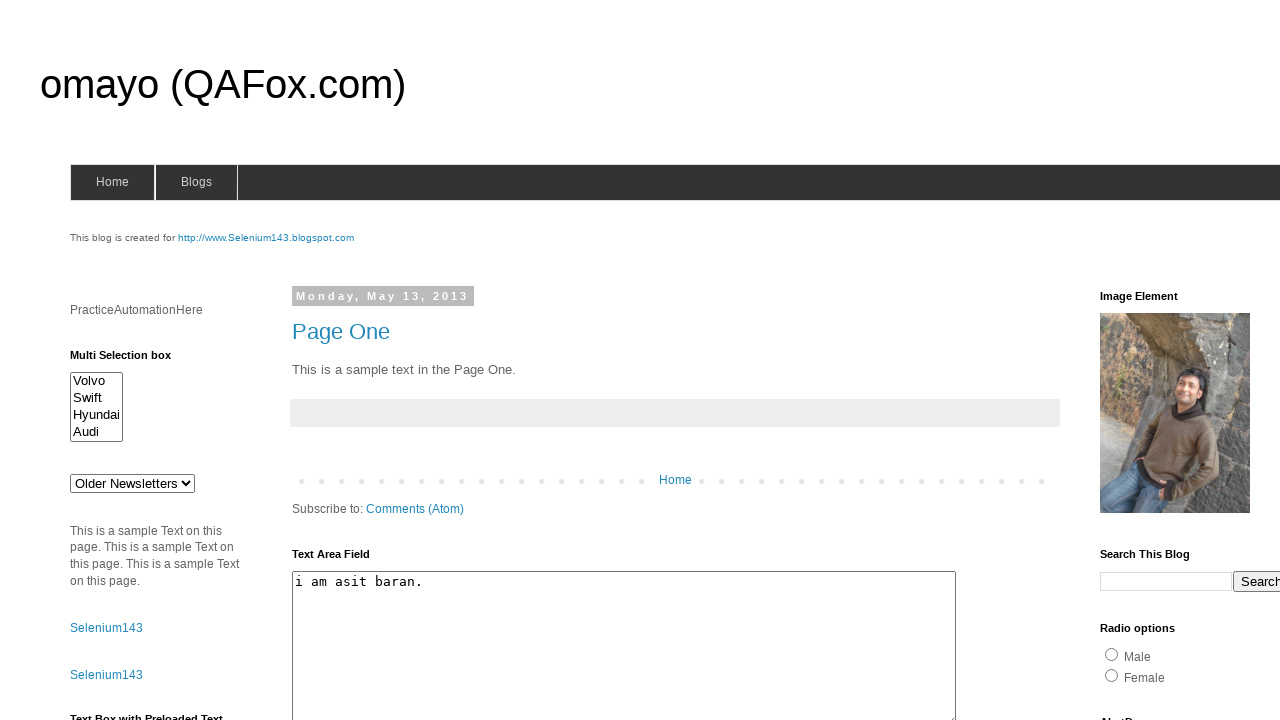